Tests multiplication with zero (2 * 0 = 0)

Starting URL: https://testsheepnz.github.io/BasicCalculator.html

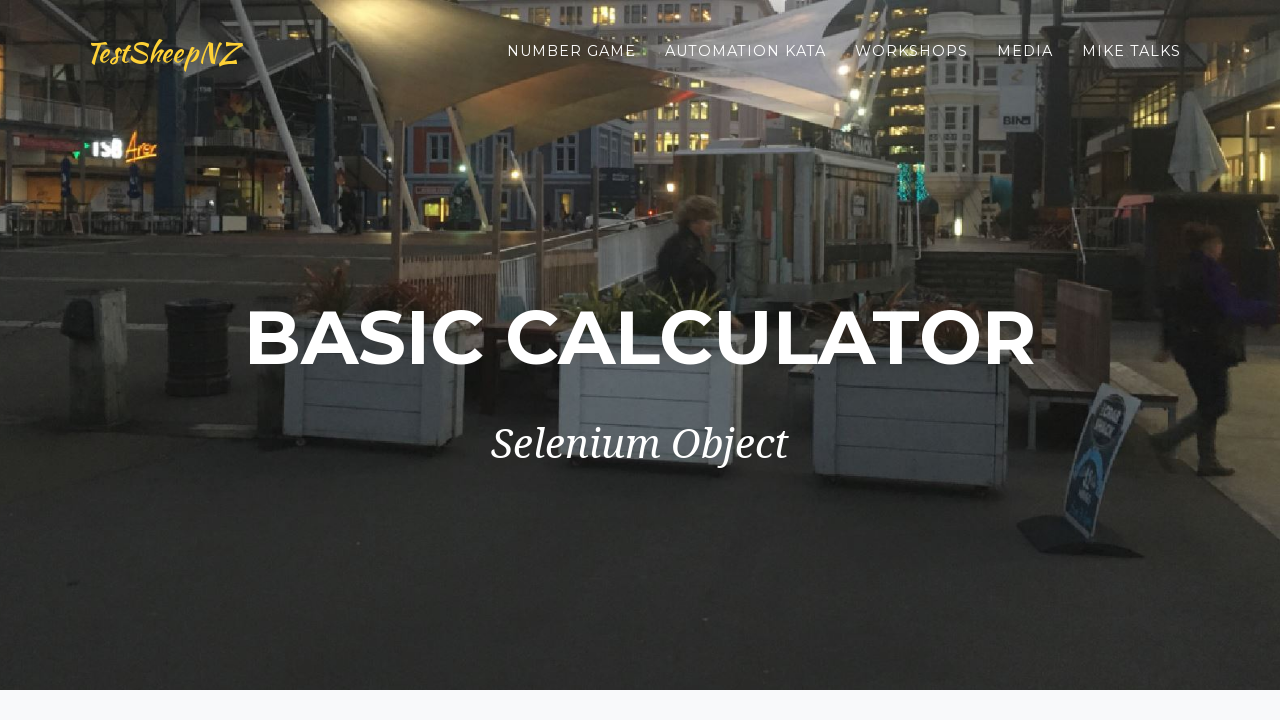

Entered first number '2' into number1Field on #number1Field
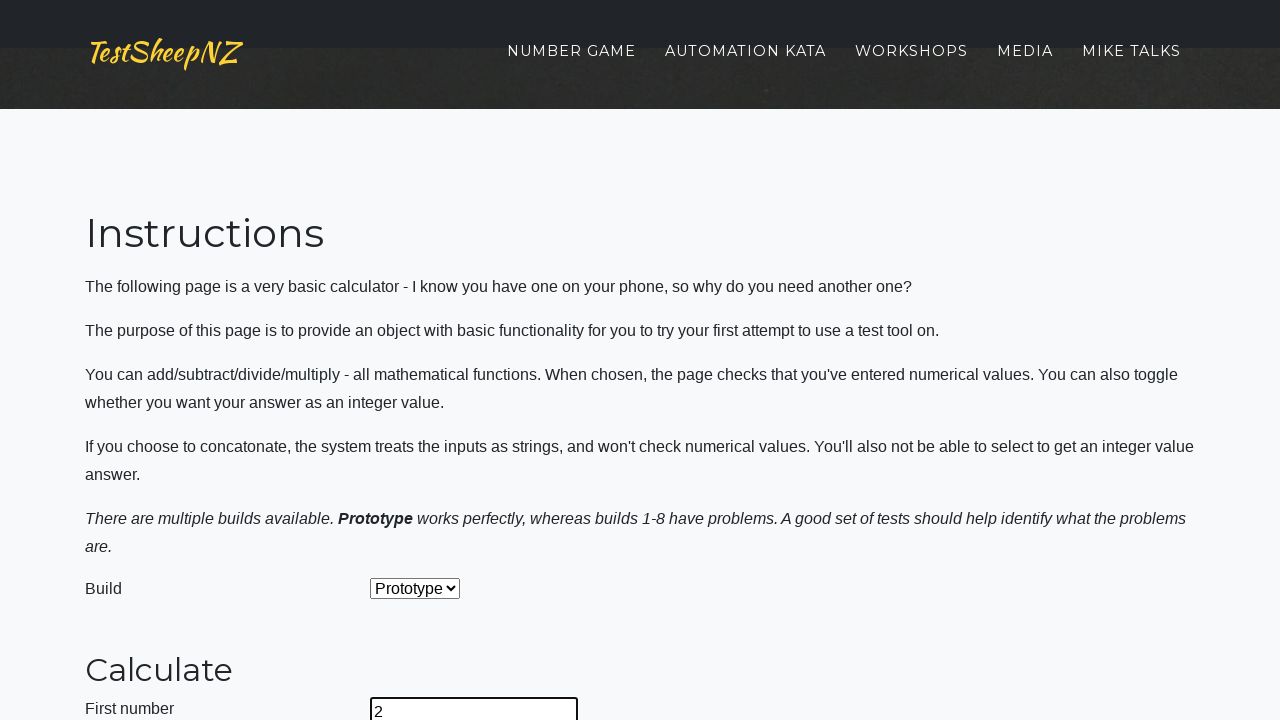

Entered second number '0' into number2Field on #number2Field
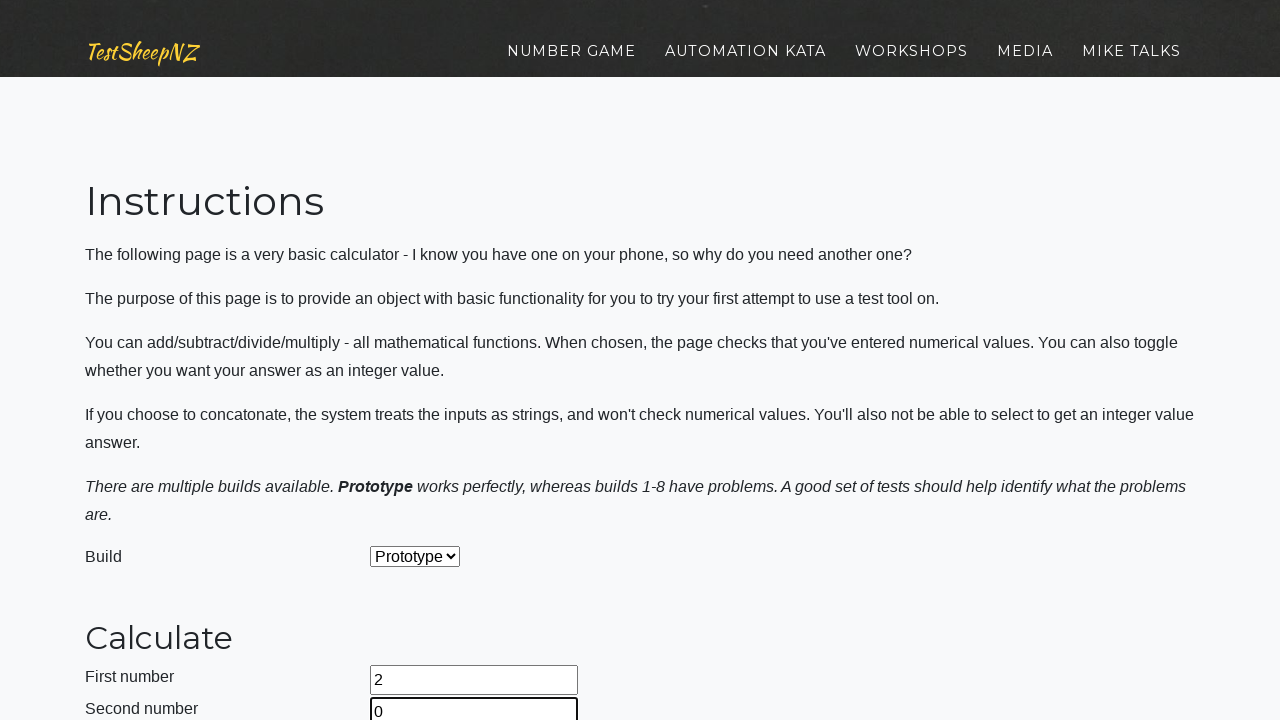

Selected 'Multiply' operation from dropdown on #selectOperationDropdown
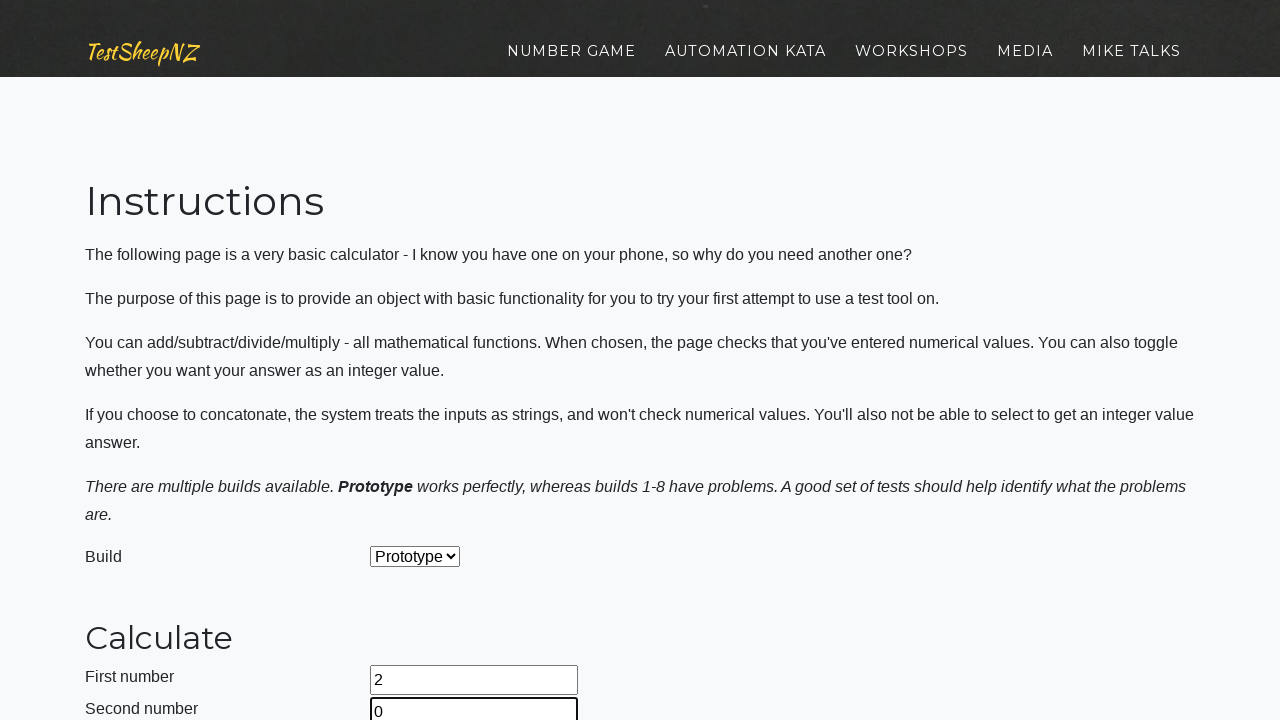

Clicked calculate button to perform multiplication at (422, 361) on #calculateButton
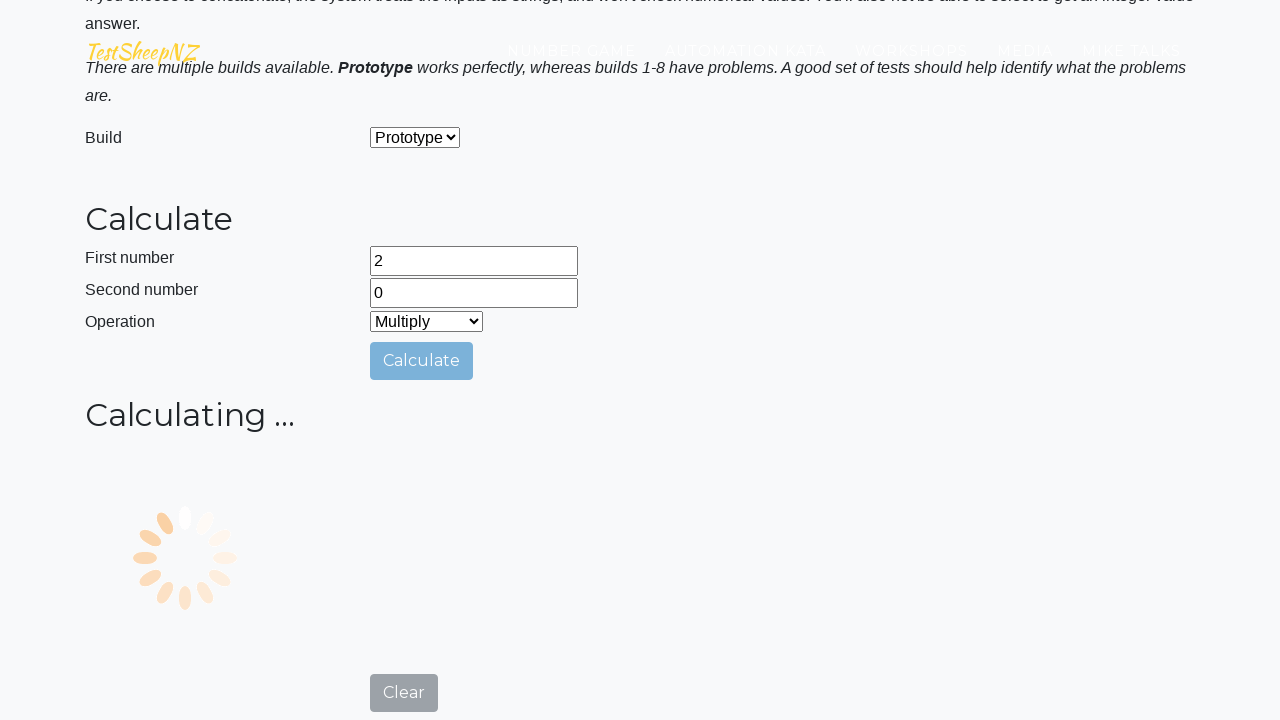

Verified answer field displays '0' (2 * 0 = 0)
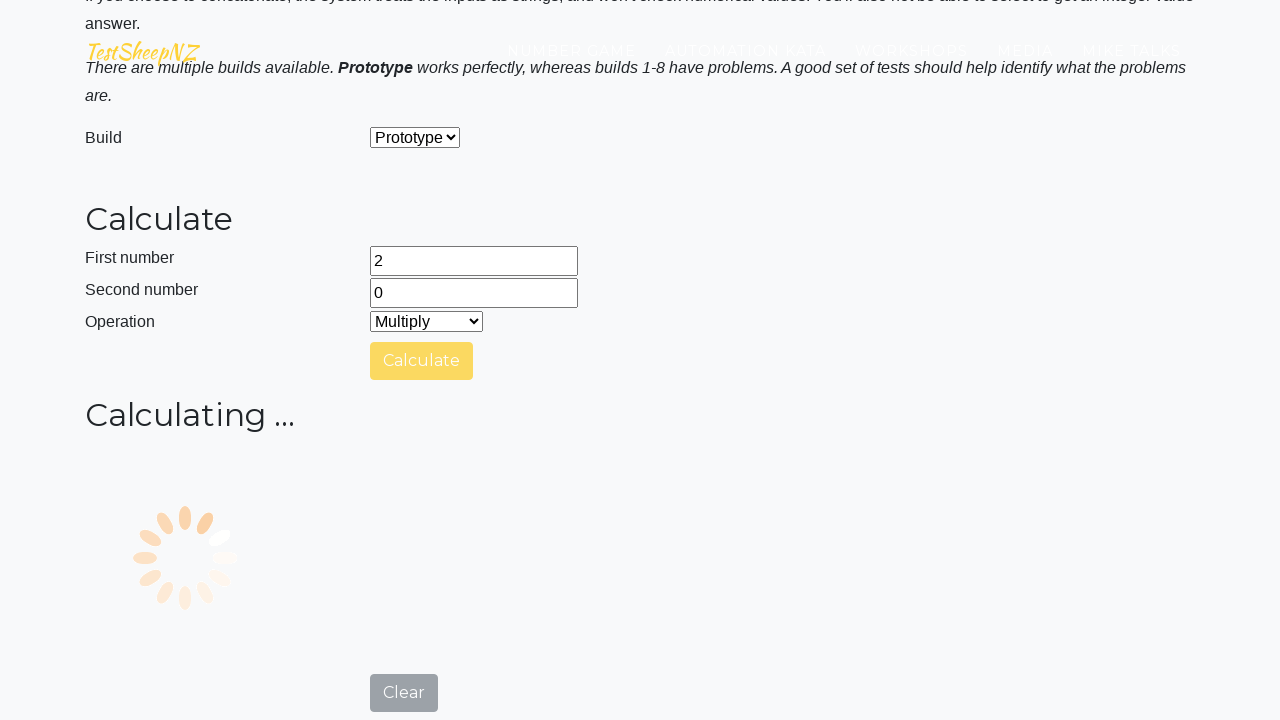

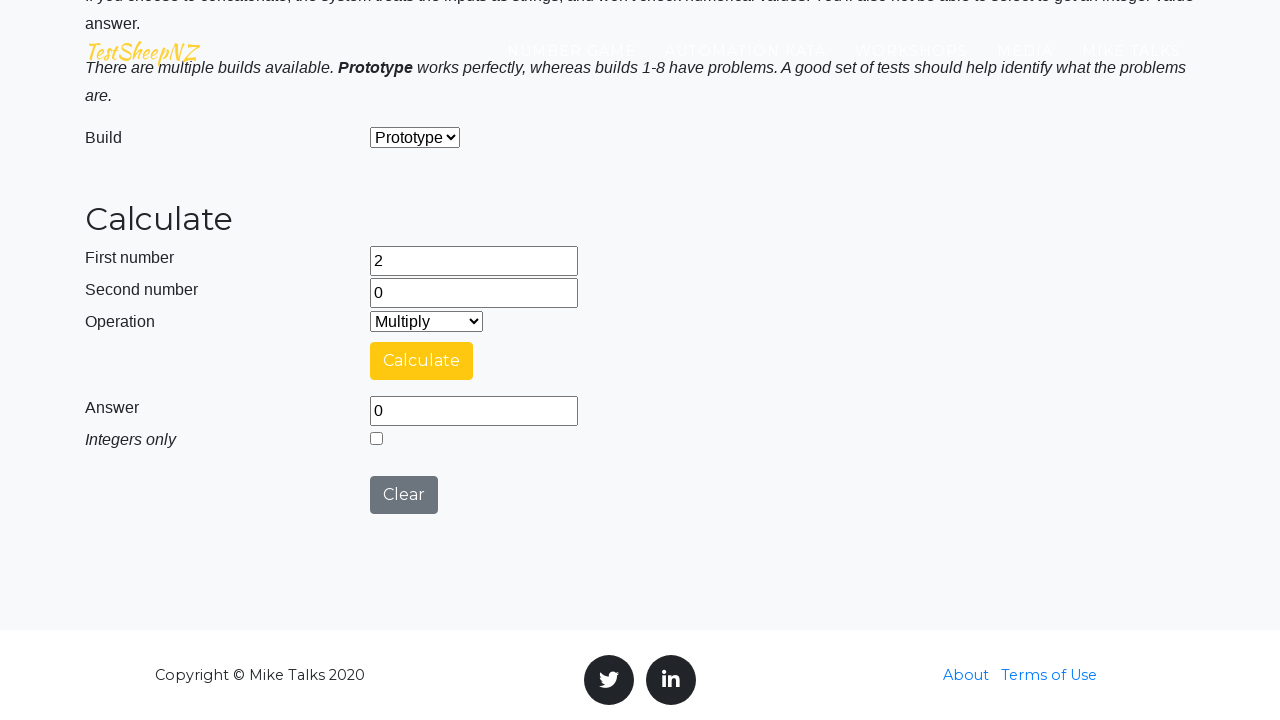